Tests adding specific products (Cucumber, Broccoli, Tomato, Pumpkin) to shopping cart on an e-commerce practice site by iterating through product listings and clicking "Add To Cart" for matching items.

Starting URL: https://rahulshettyacademy.com/seleniumPractise/#/

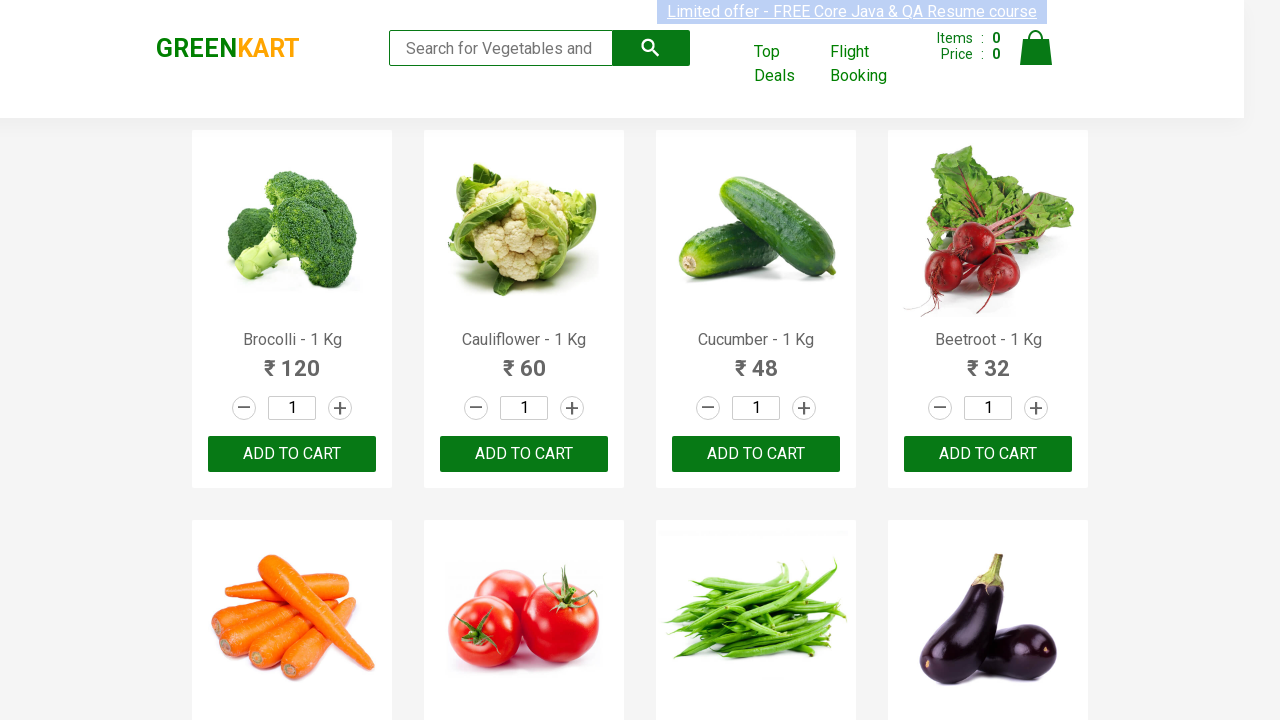

Navigated to e-commerce practice site
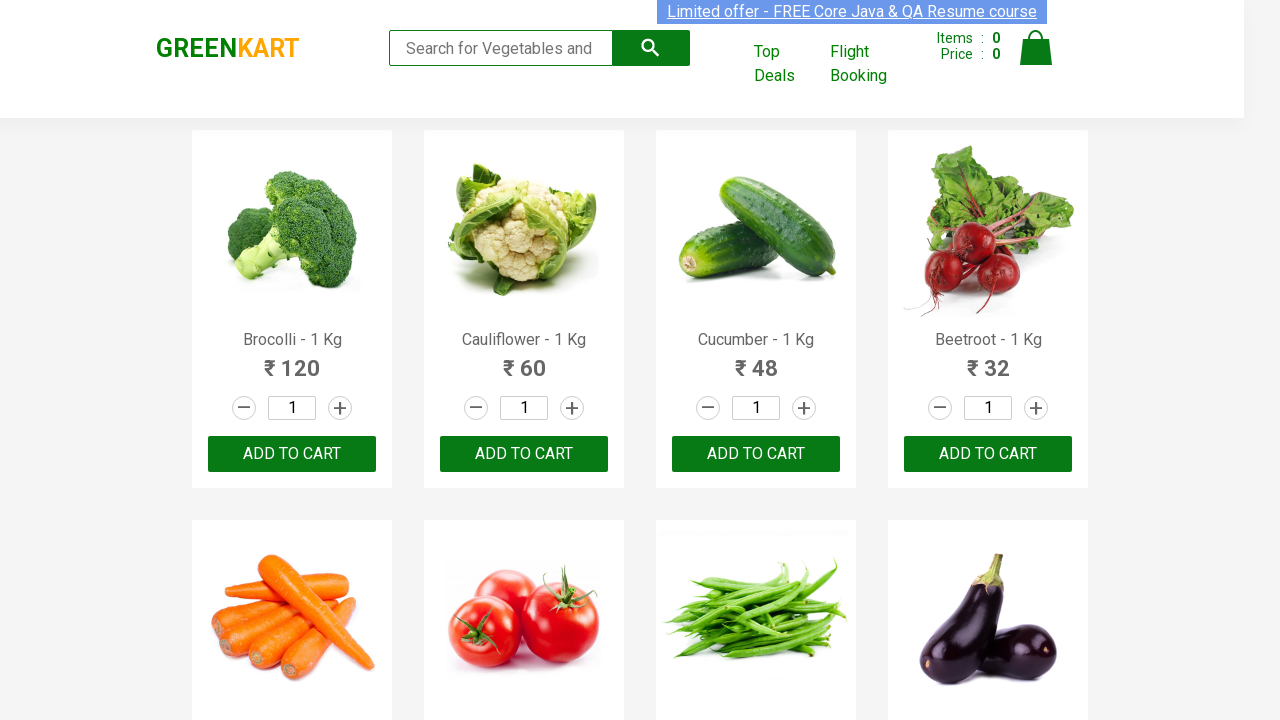

Product listings loaded
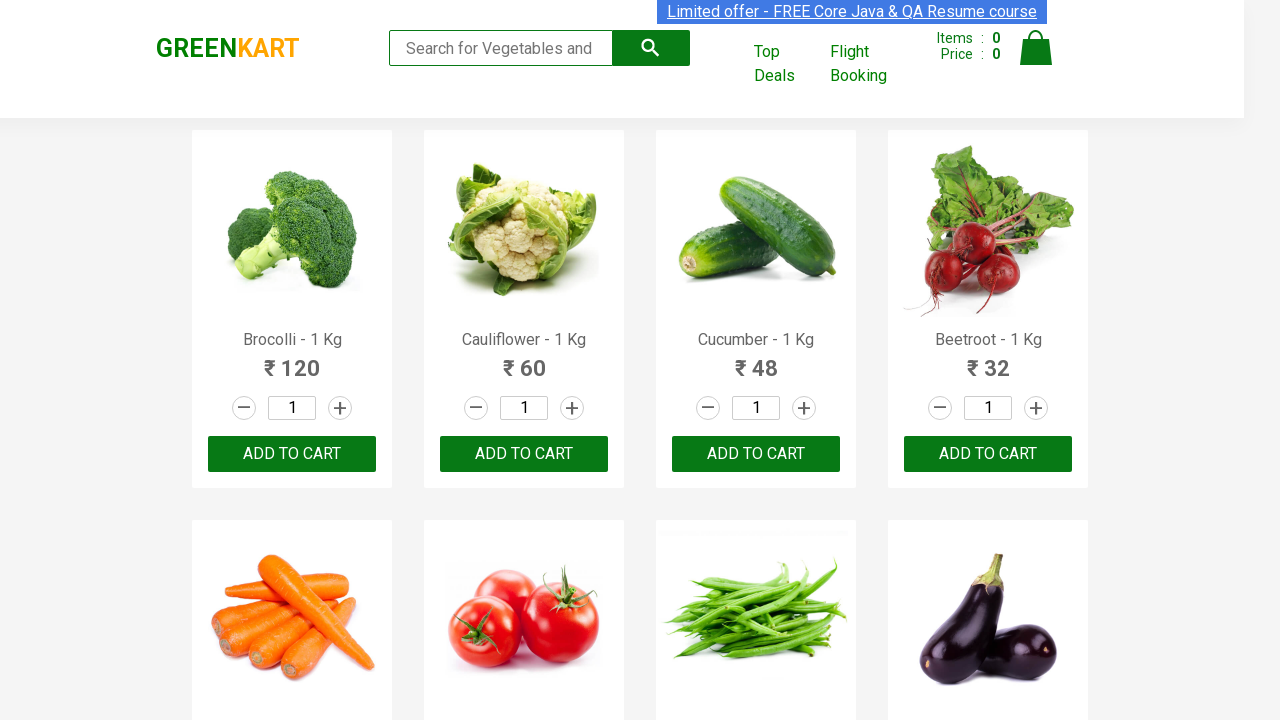

Retrieved all product elements (total: 30)
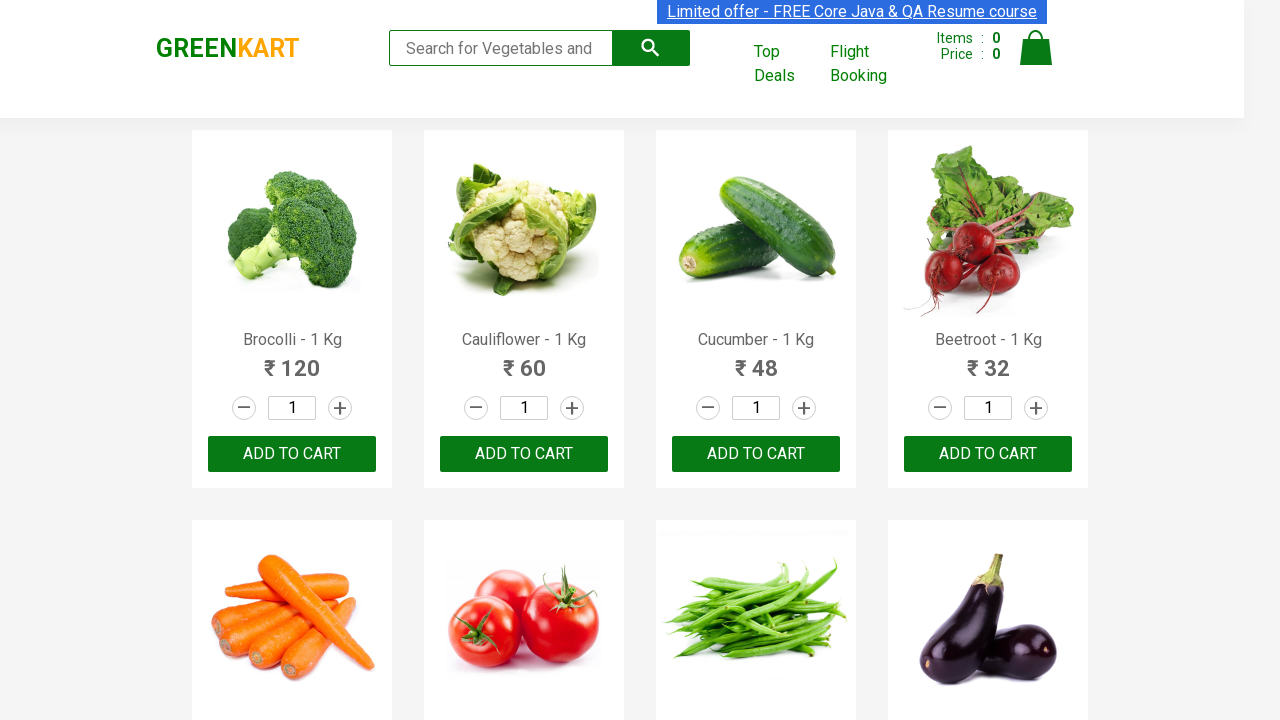

Checked product: Brocolli
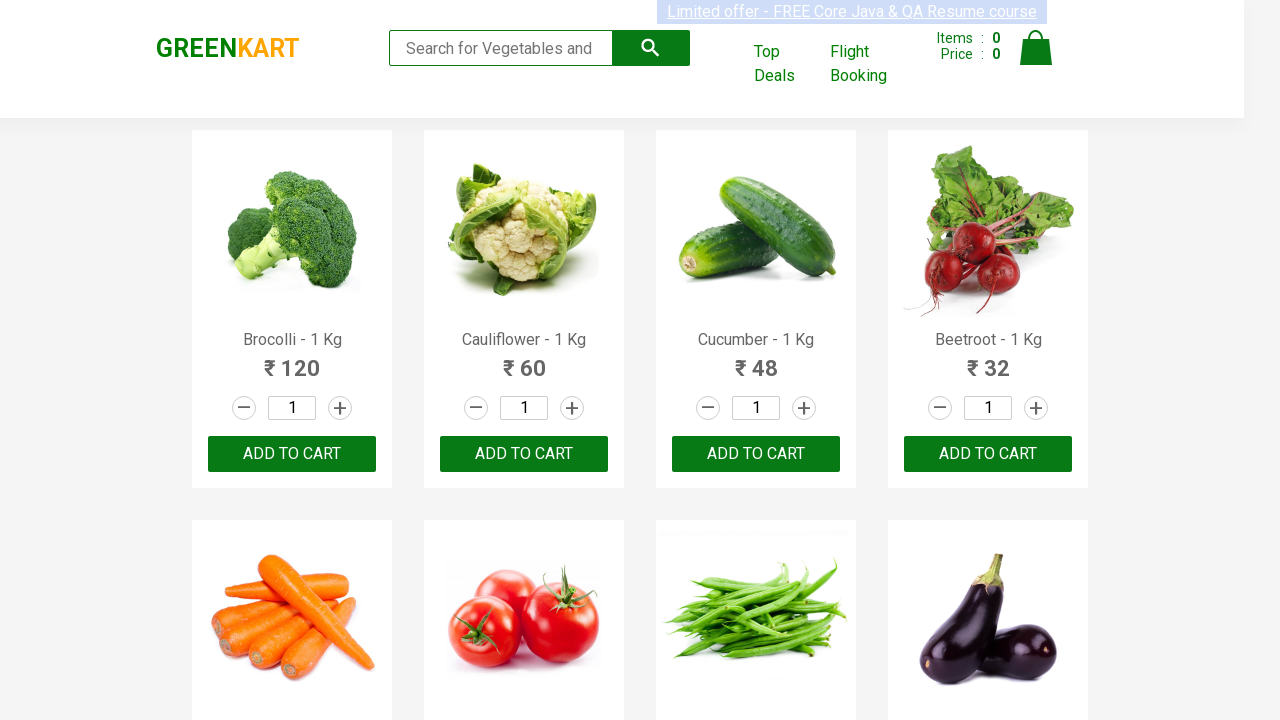

Clicked 'Add To Cart' for Brocolli at (292, 454) on xpath=//div[@class='product-action']//button[@type='button'] >> nth=0
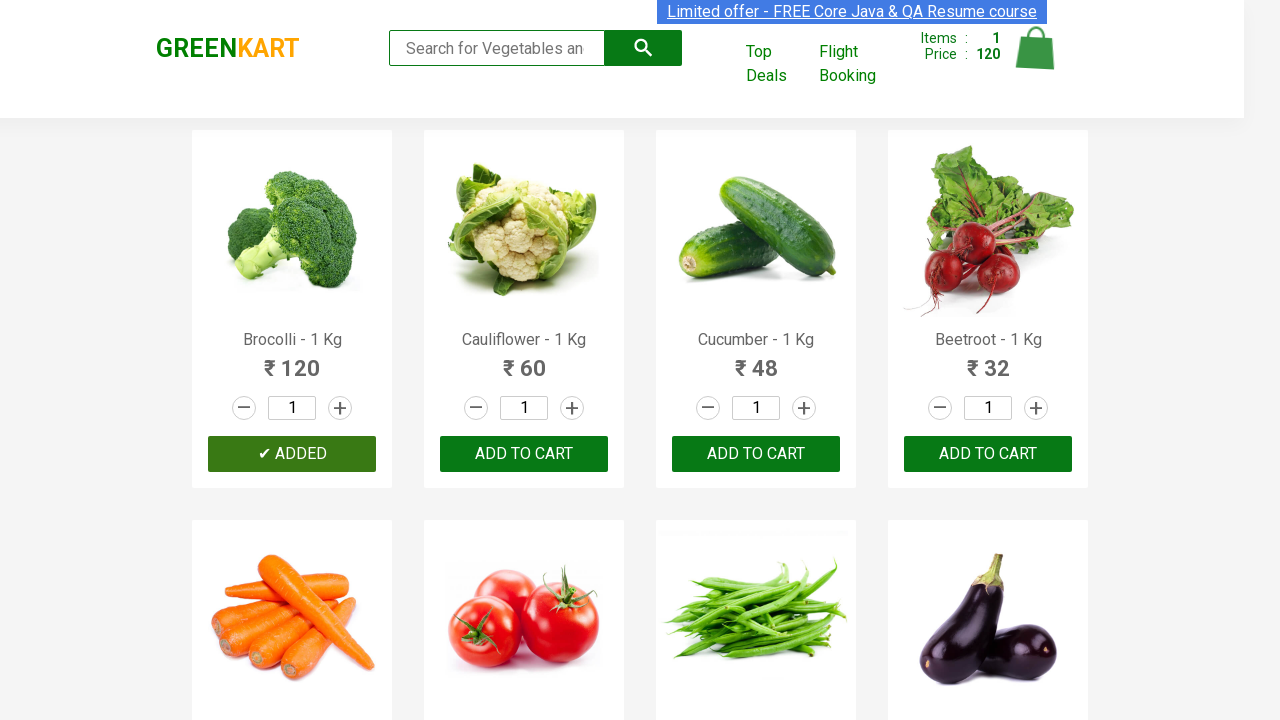

Checked product: Cauliflower
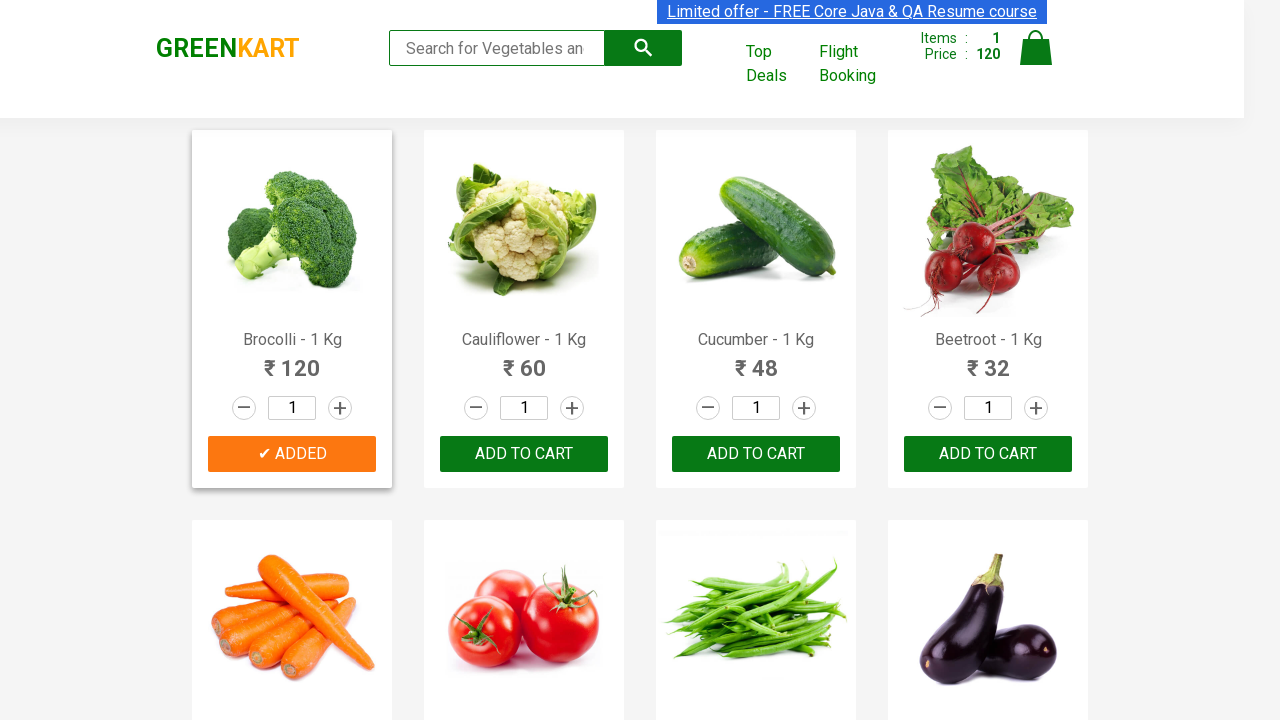

Checked product: Cucumber
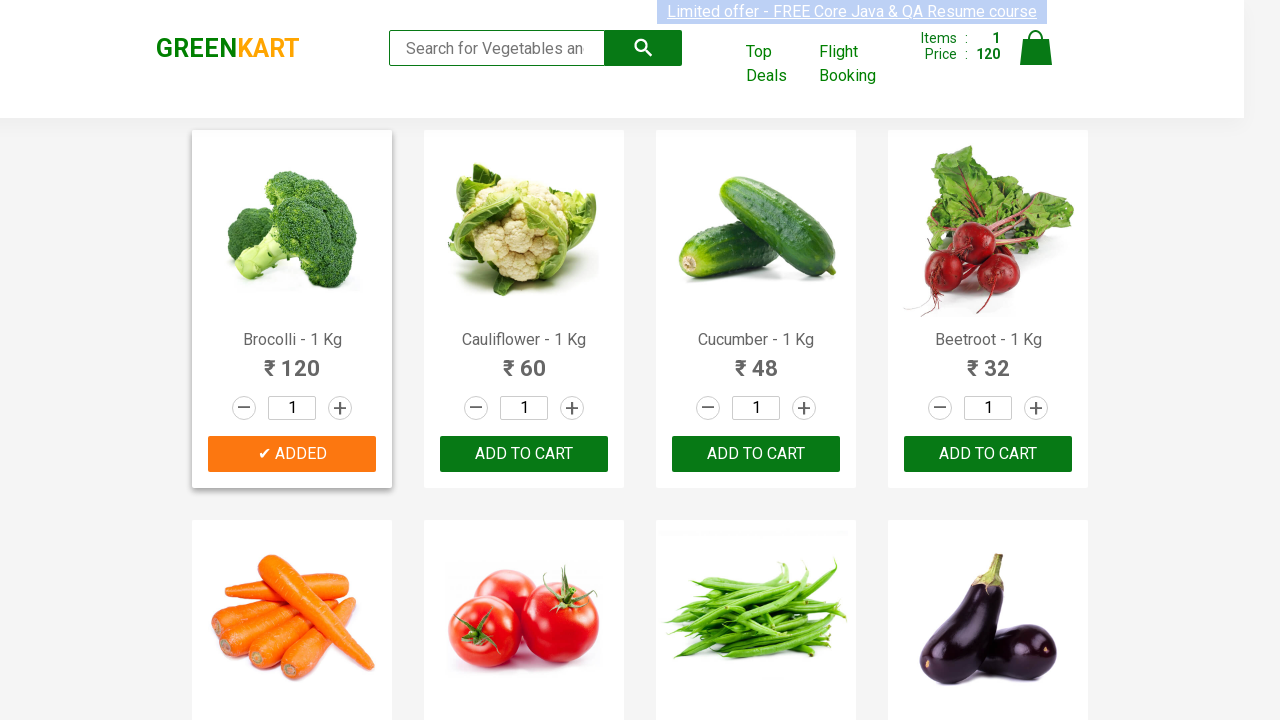

Clicked 'Add To Cart' for Cucumber at (756, 454) on xpath=//div[@class='product-action']//button[@type='button'] >> nth=2
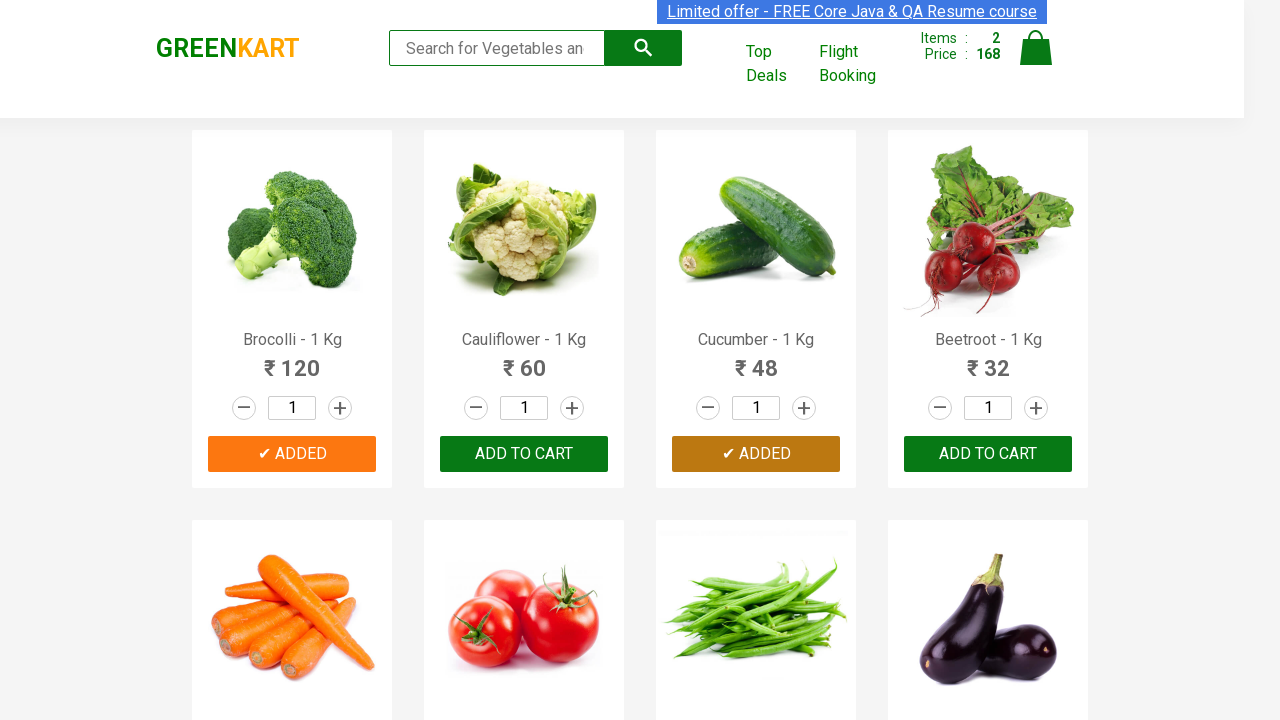

Checked product: Beetroot
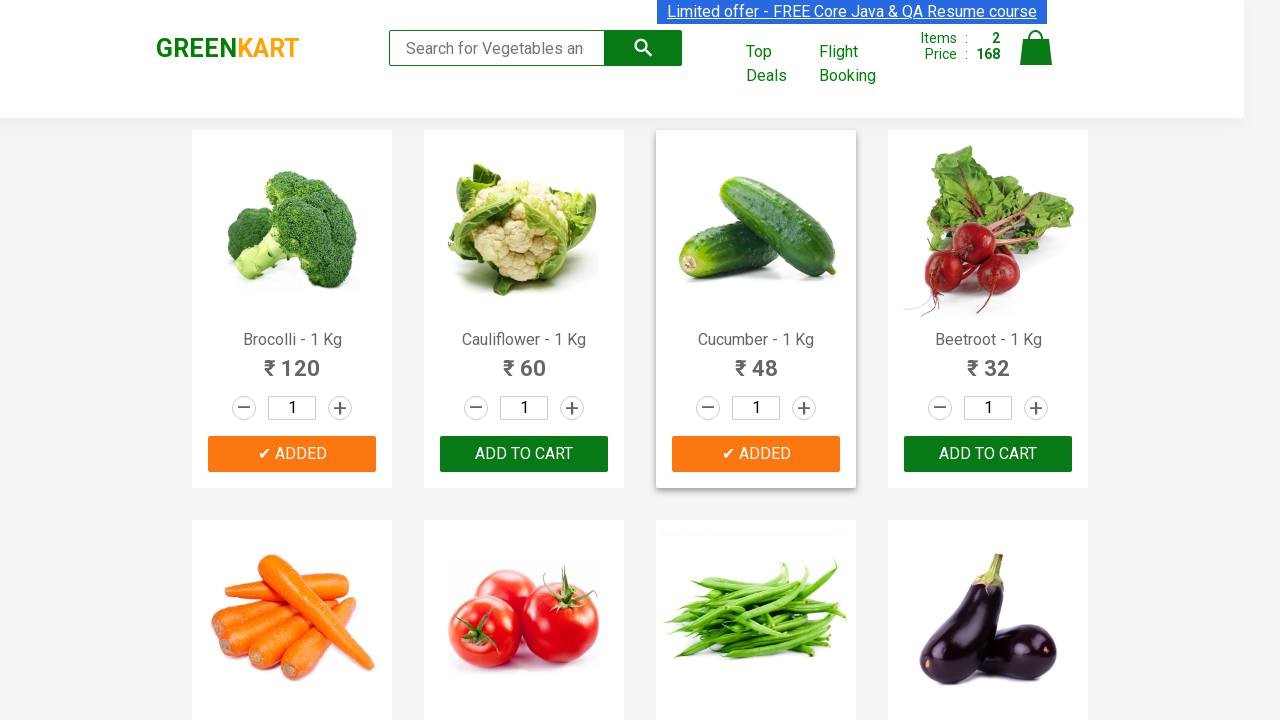

Checked product: Carrot
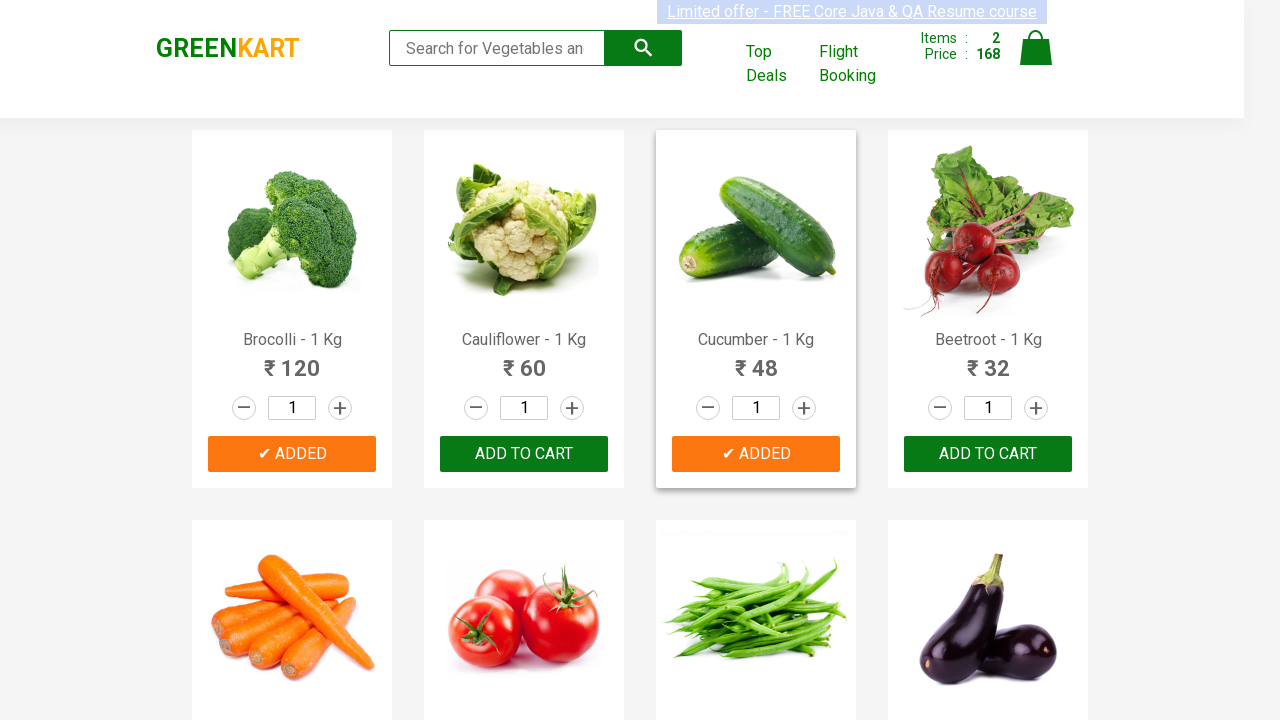

Checked product: Tomato
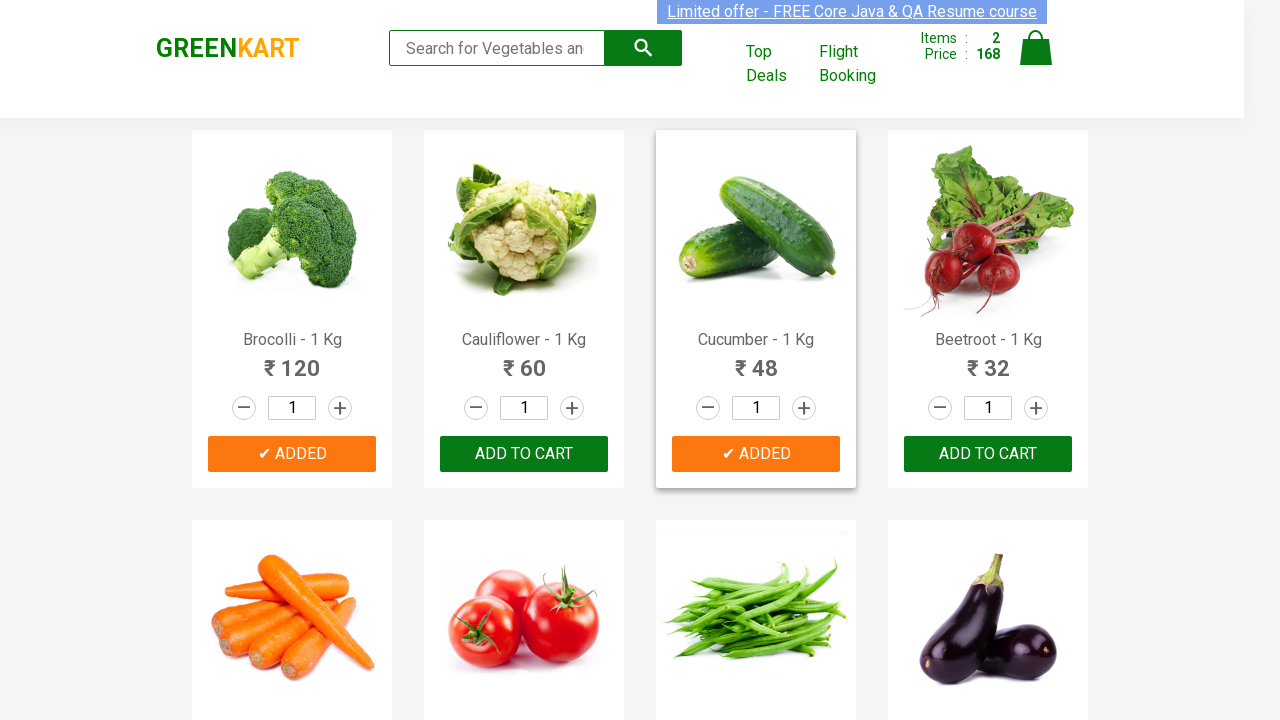

Clicked 'Add To Cart' for Tomato at (524, 360) on xpath=//div[@class='product-action']//button[@type='button'] >> nth=5
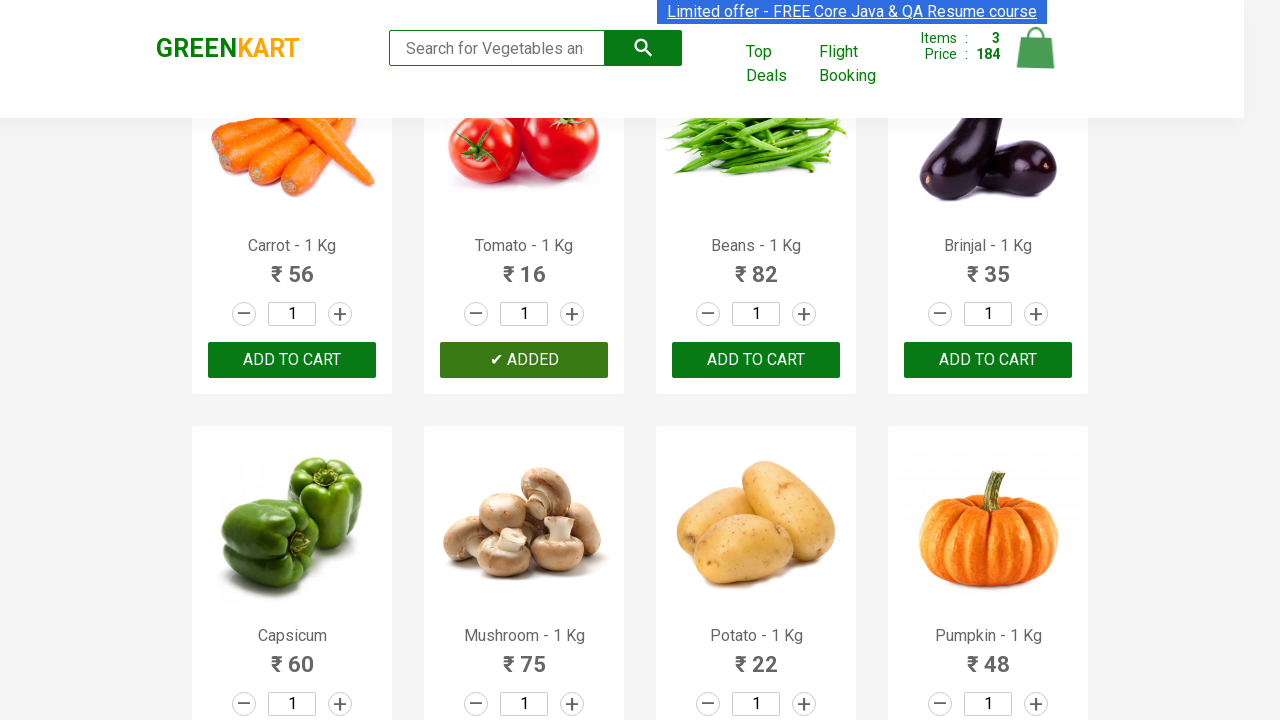

Checked product: Beans
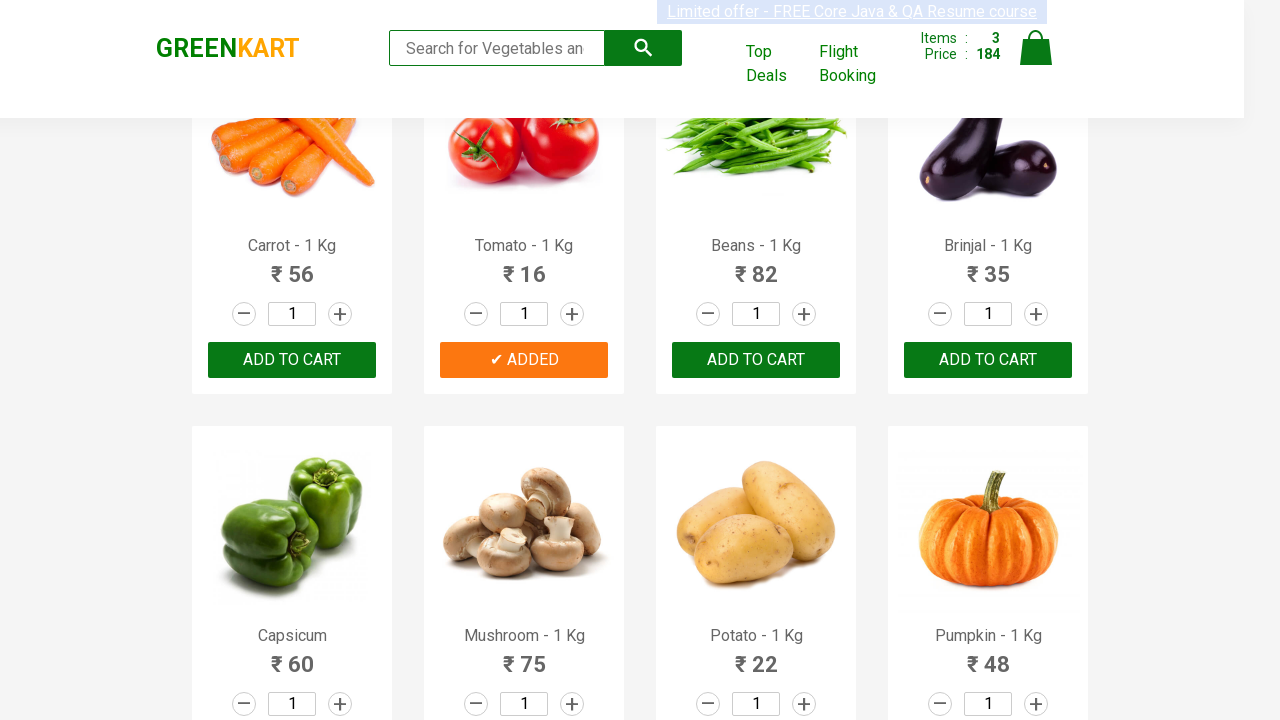

Checked product: Brinjal
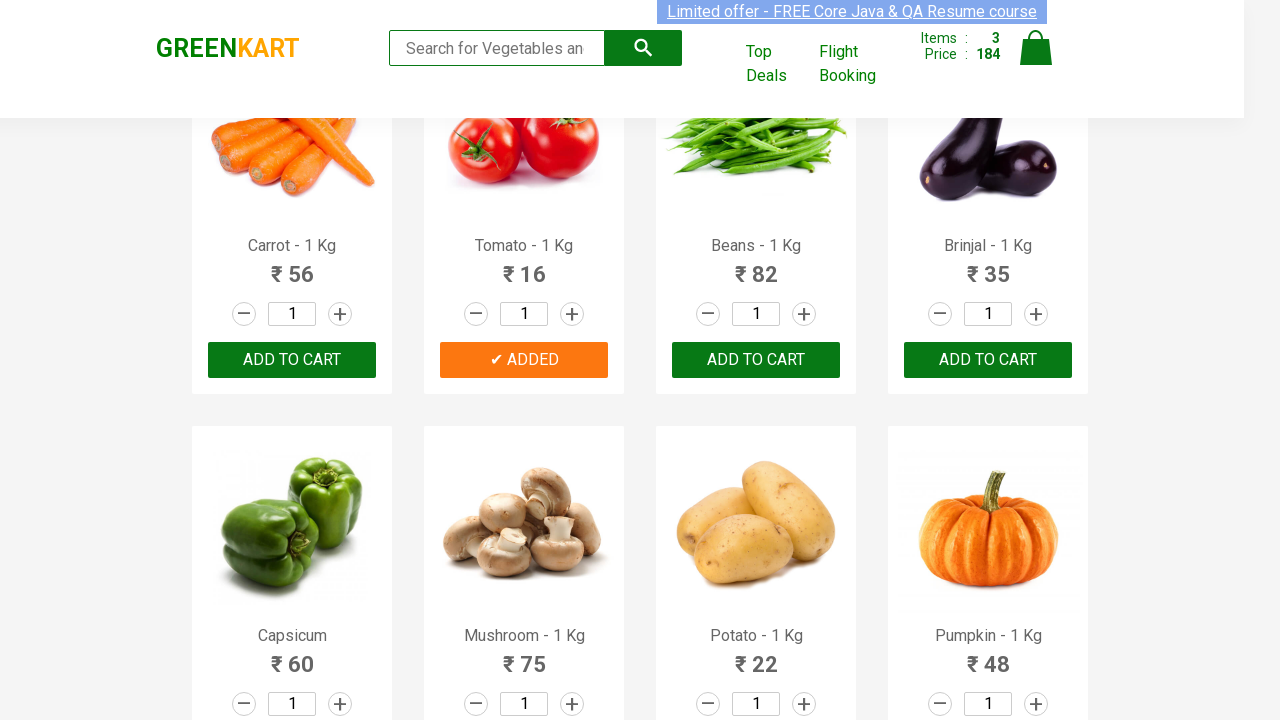

Checked product: Capsicum
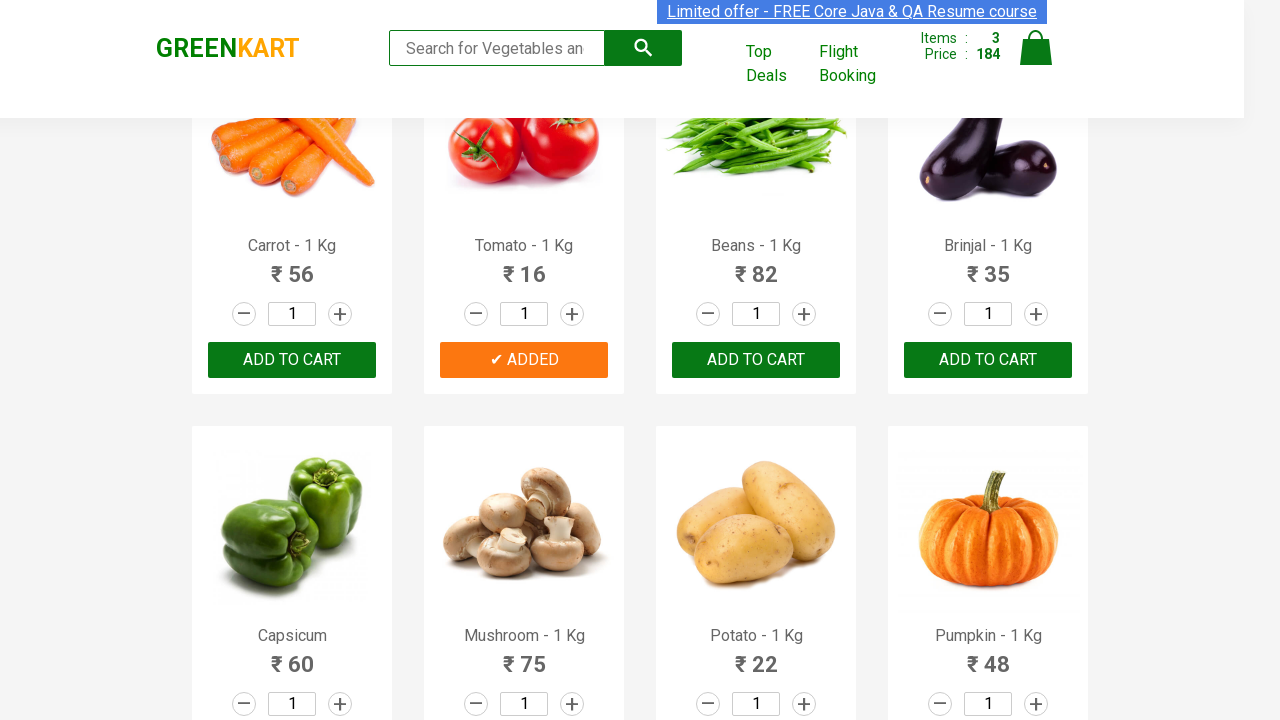

Checked product: Mushroom
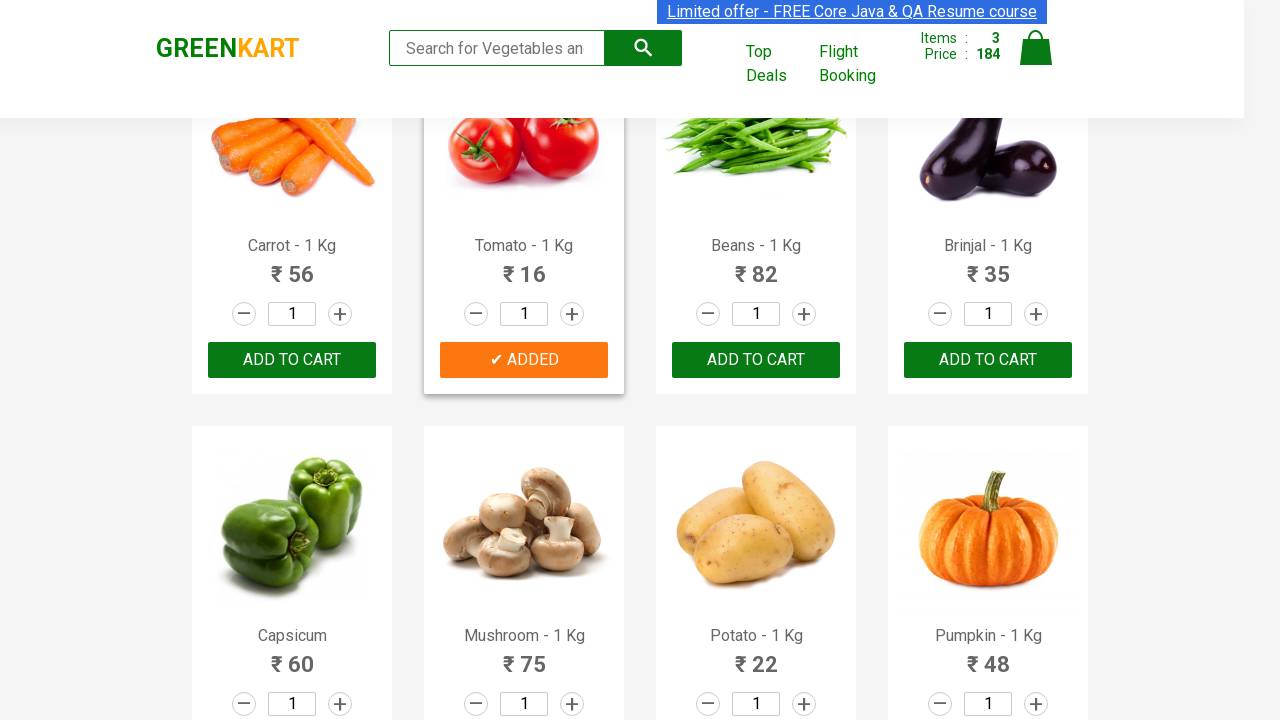

Checked product: Potato
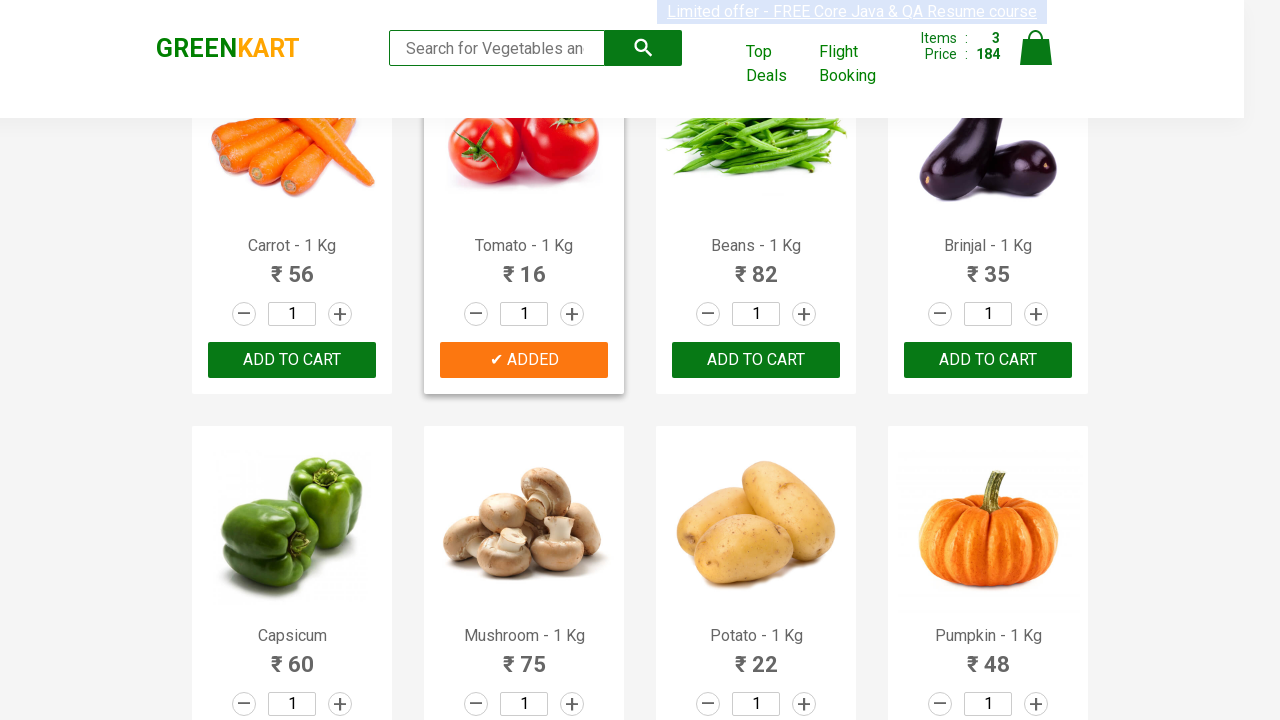

Checked product: Pumpkin
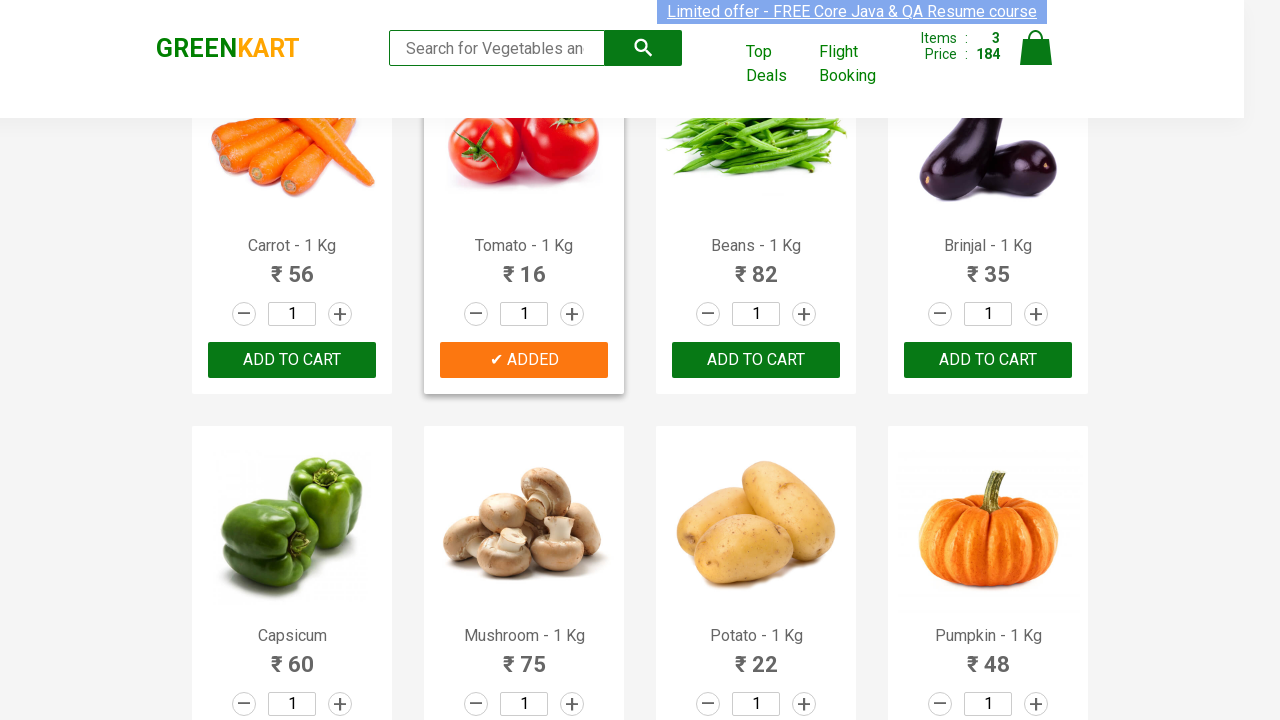

Clicked 'Add To Cart' for Pumpkin at (988, 360) on xpath=//div[@class='product-action']//button[@type='button'] >> nth=11
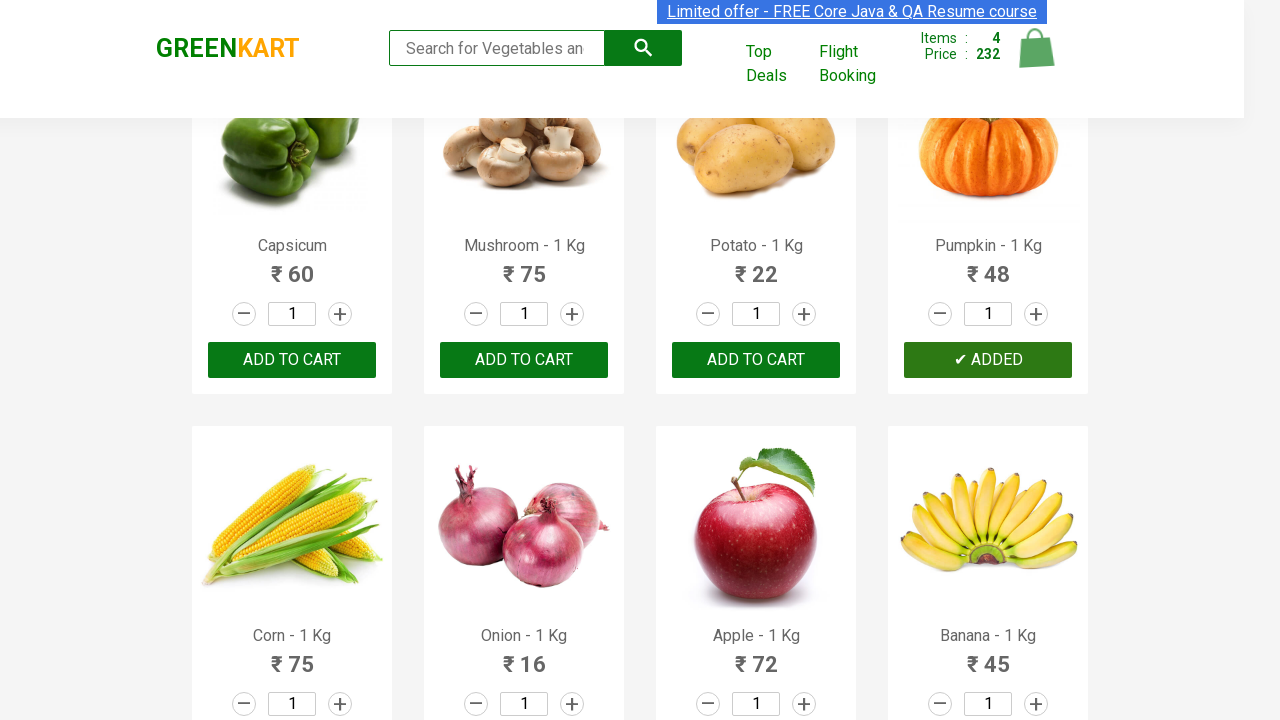

All 4 desired products added to cart
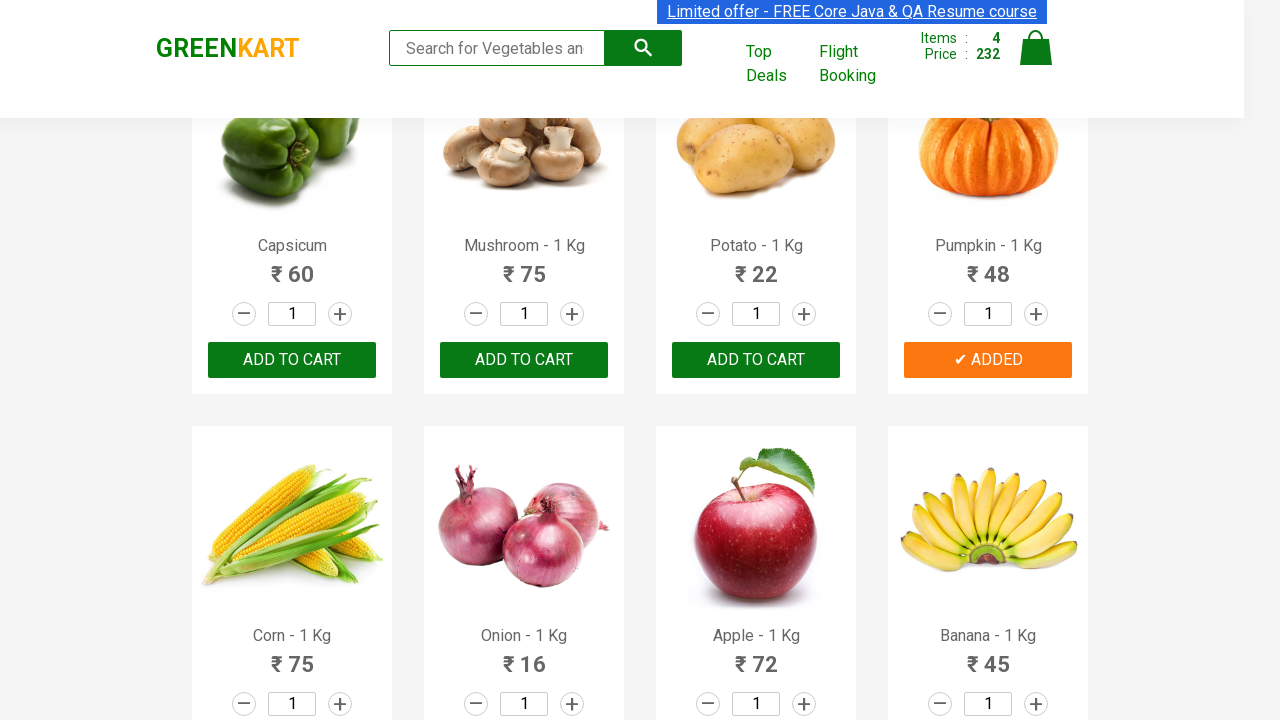

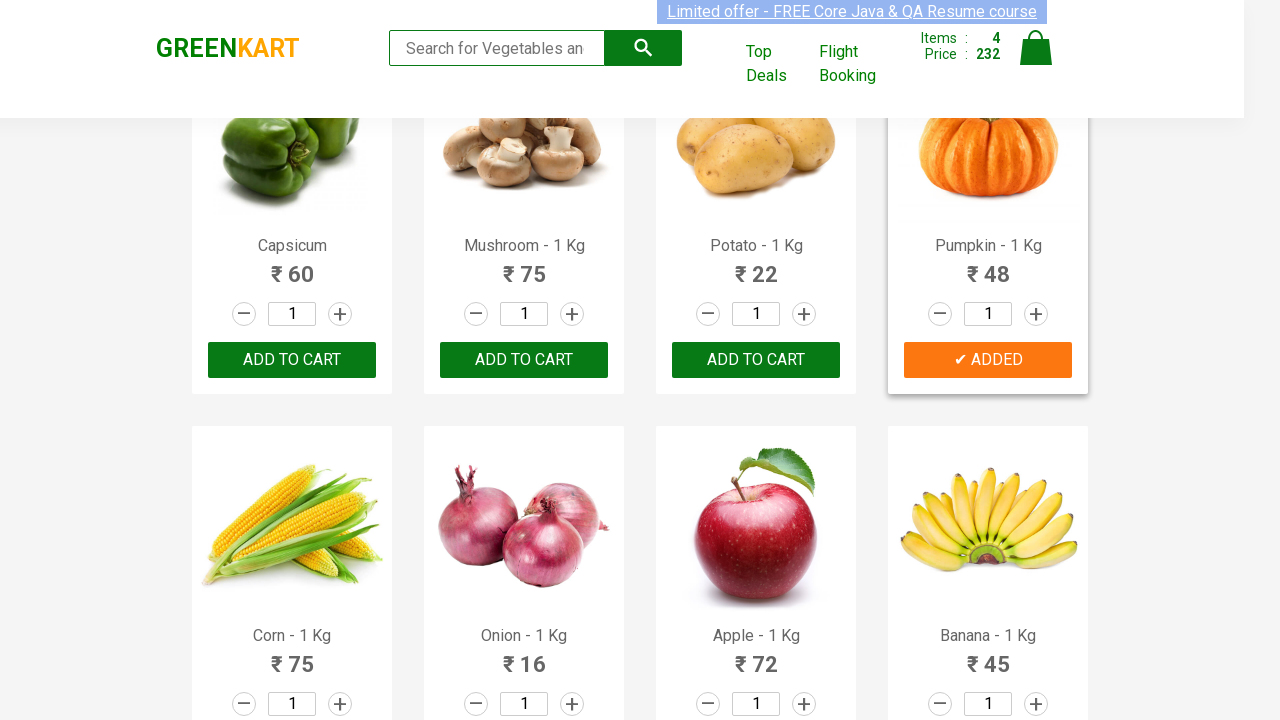